Tests that the currently applied filter is highlighted

Starting URL: https://demo.playwright.dev/todomvc

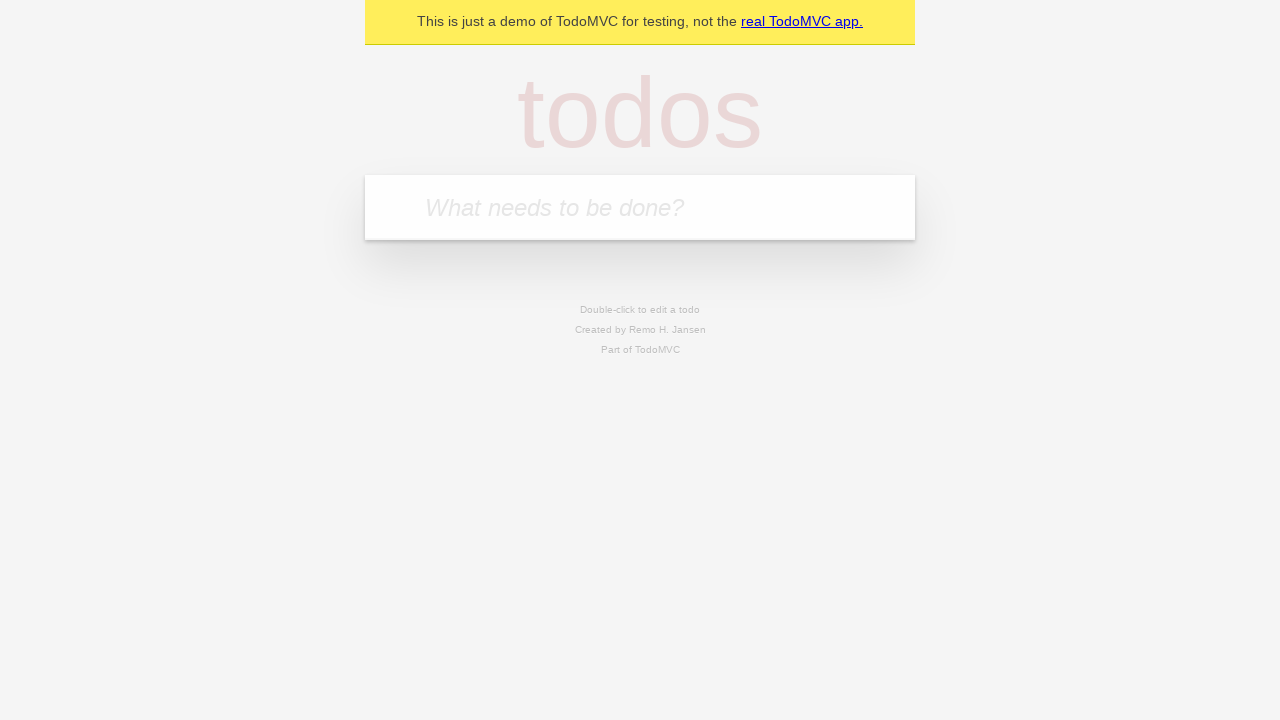

Filled todo input with 'buy some cheese' on internal:attr=[placeholder="What needs to be done?"i]
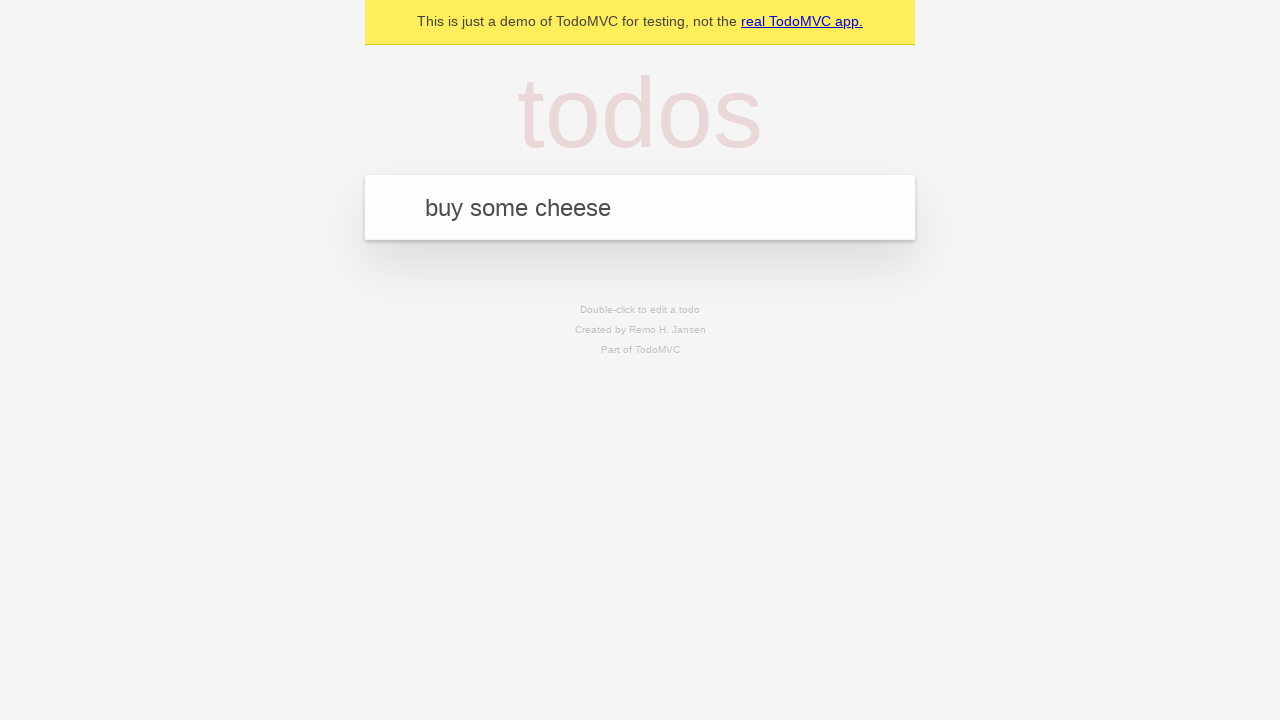

Pressed Enter to create first todo on internal:attr=[placeholder="What needs to be done?"i]
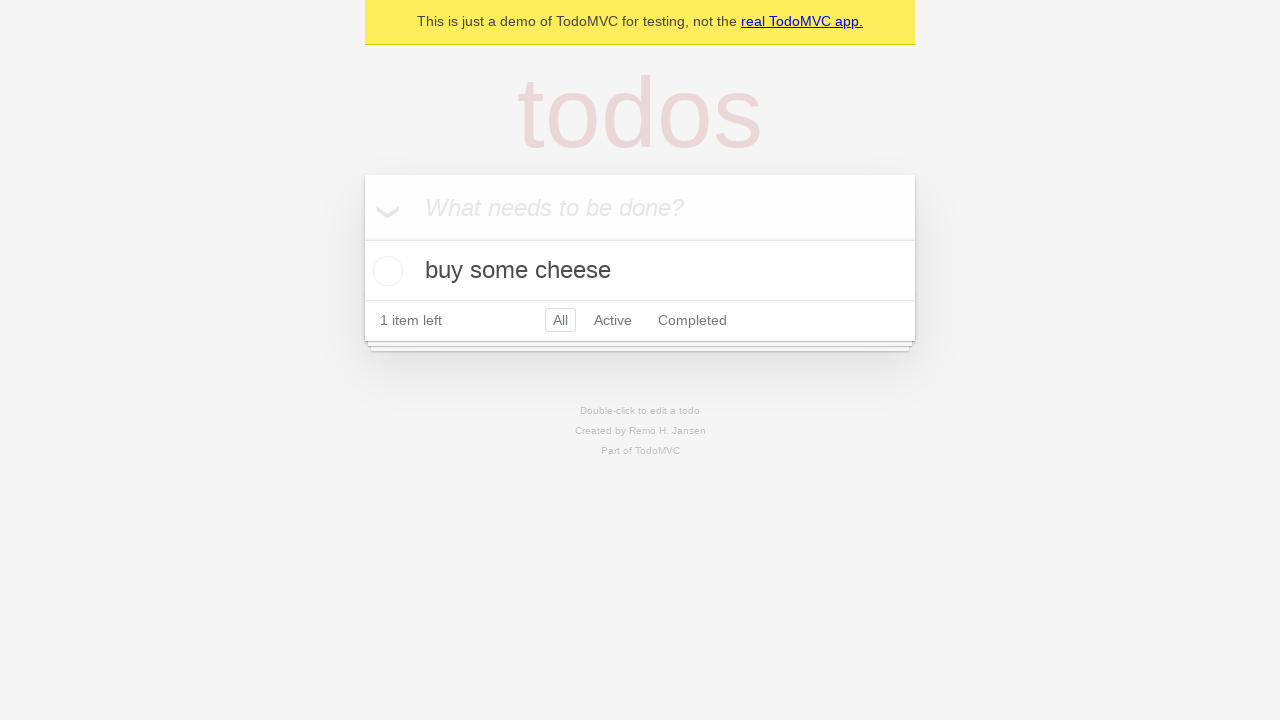

Filled todo input with 'feed the cat' on internal:attr=[placeholder="What needs to be done?"i]
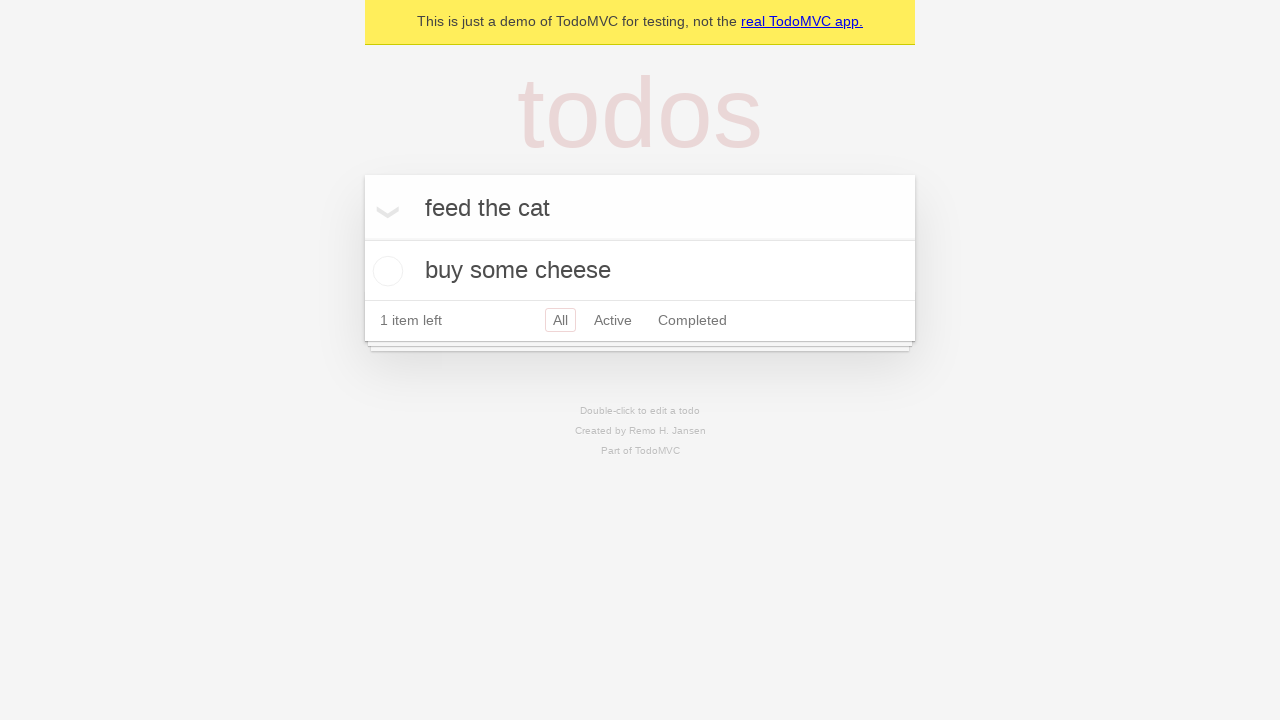

Pressed Enter to create second todo on internal:attr=[placeholder="What needs to be done?"i]
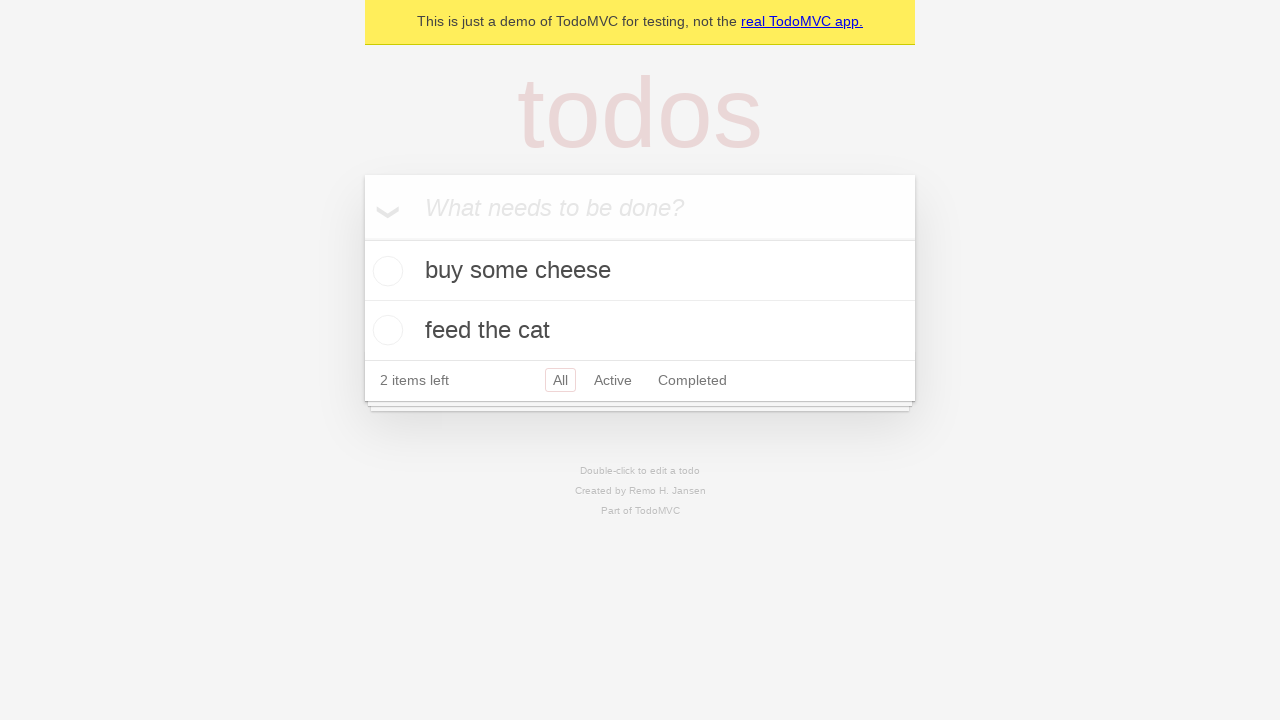

Filled todo input with 'book a doctors appointment' on internal:attr=[placeholder="What needs to be done?"i]
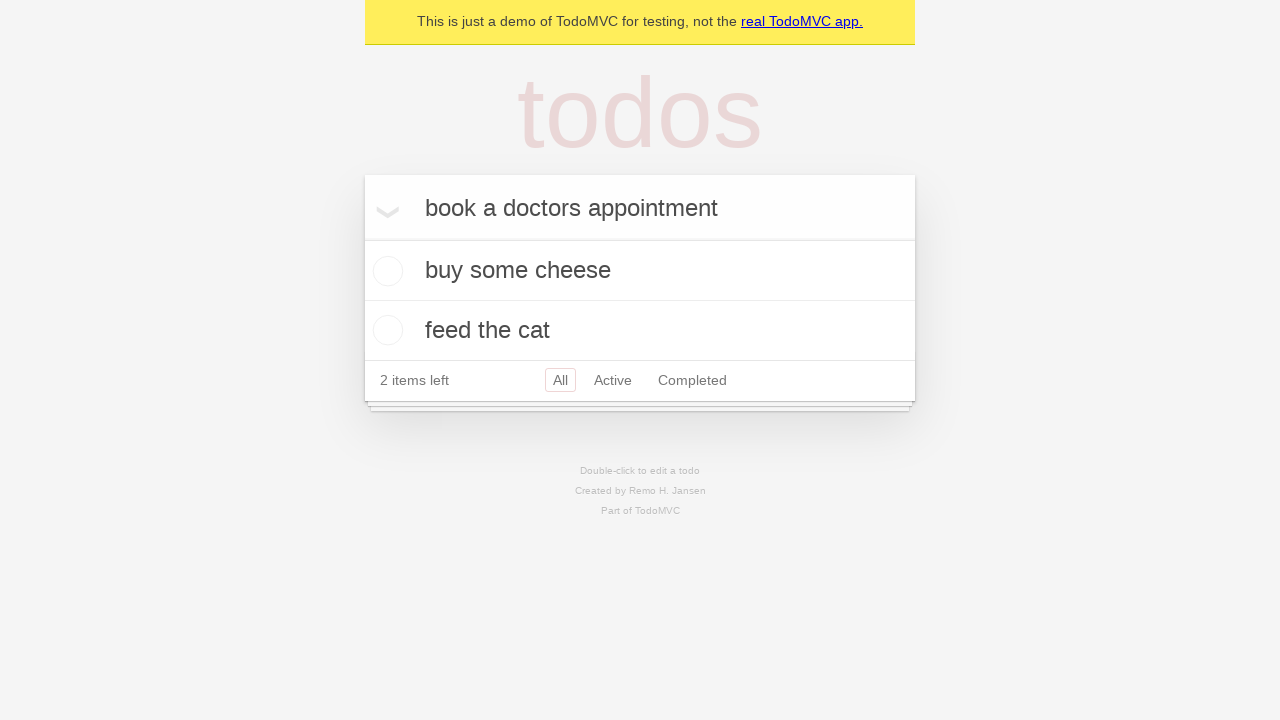

Pressed Enter to create third todo on internal:attr=[placeholder="What needs to be done?"i]
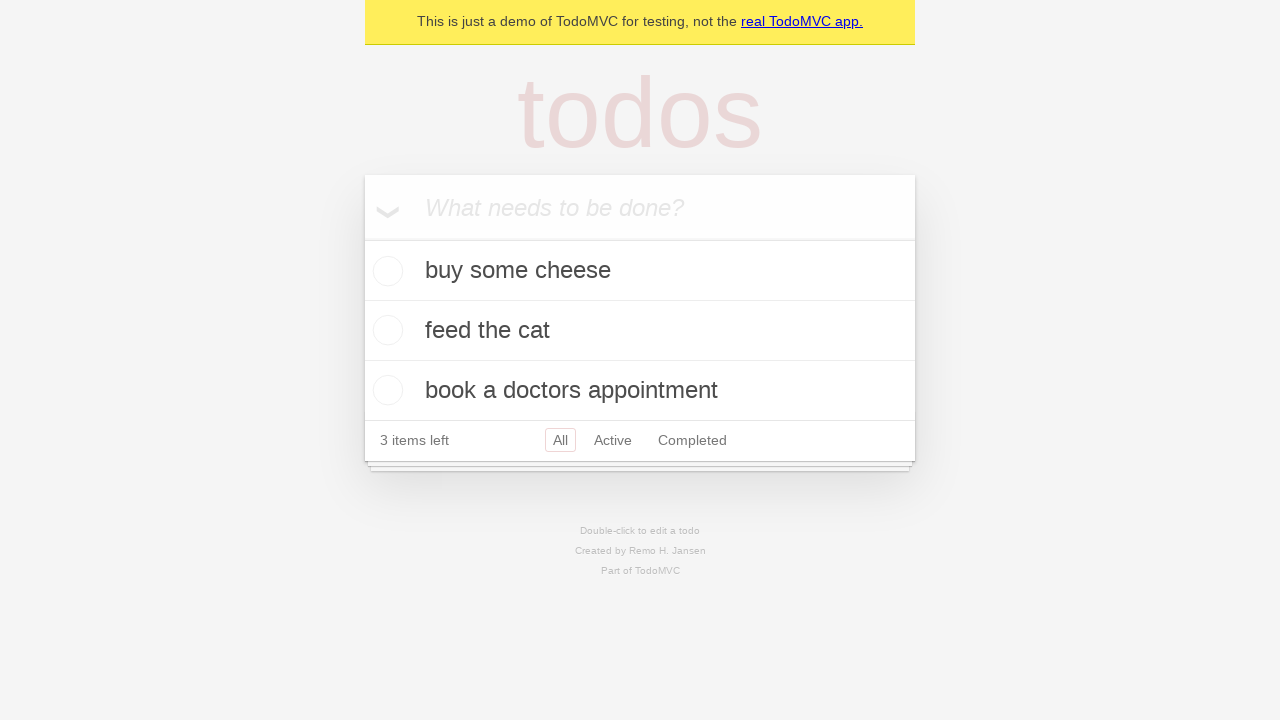

Clicked Active filter at (613, 440) on internal:role=link[name="Active"i]
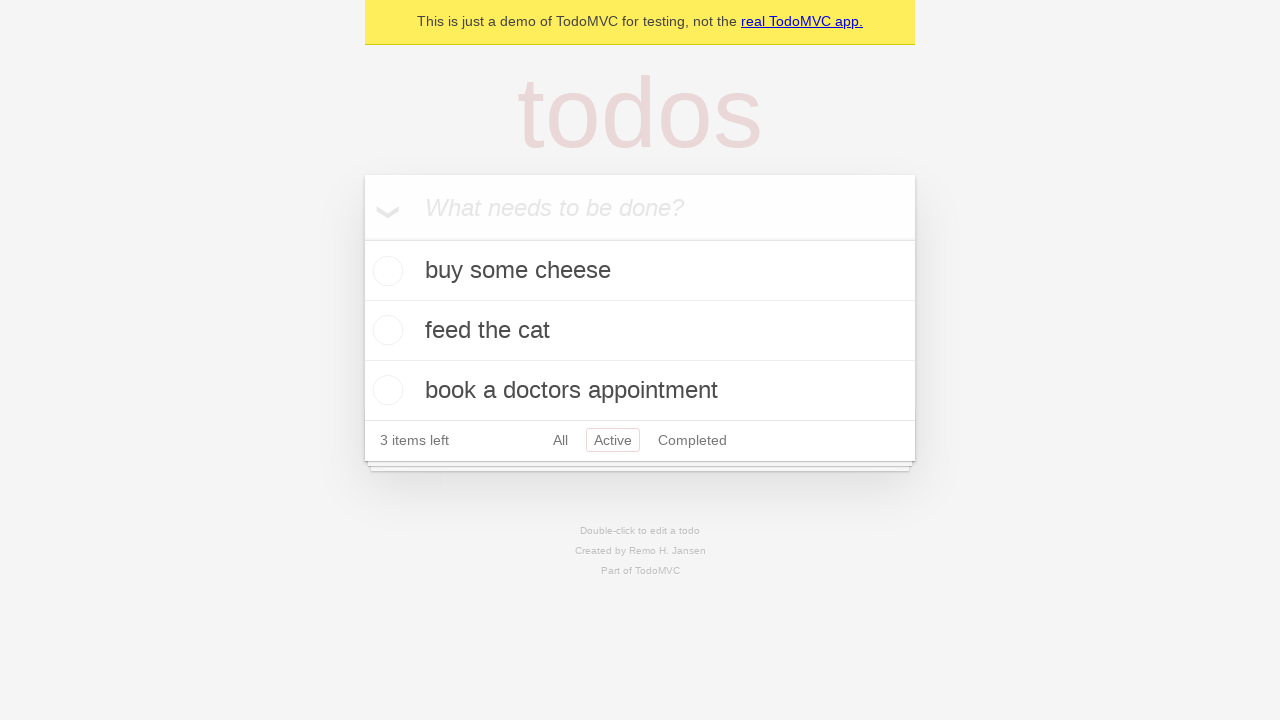

Clicked Completed filter to verify highlight at (692, 440) on internal:role=link[name="Completed"i]
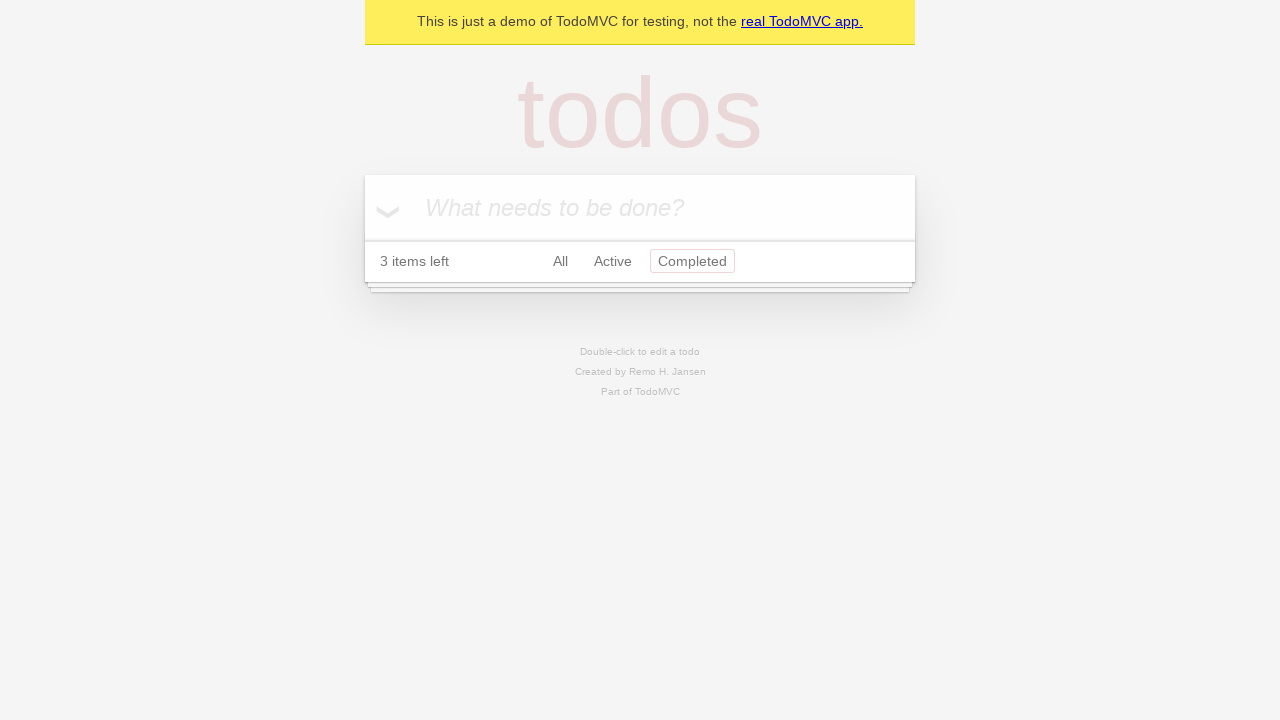

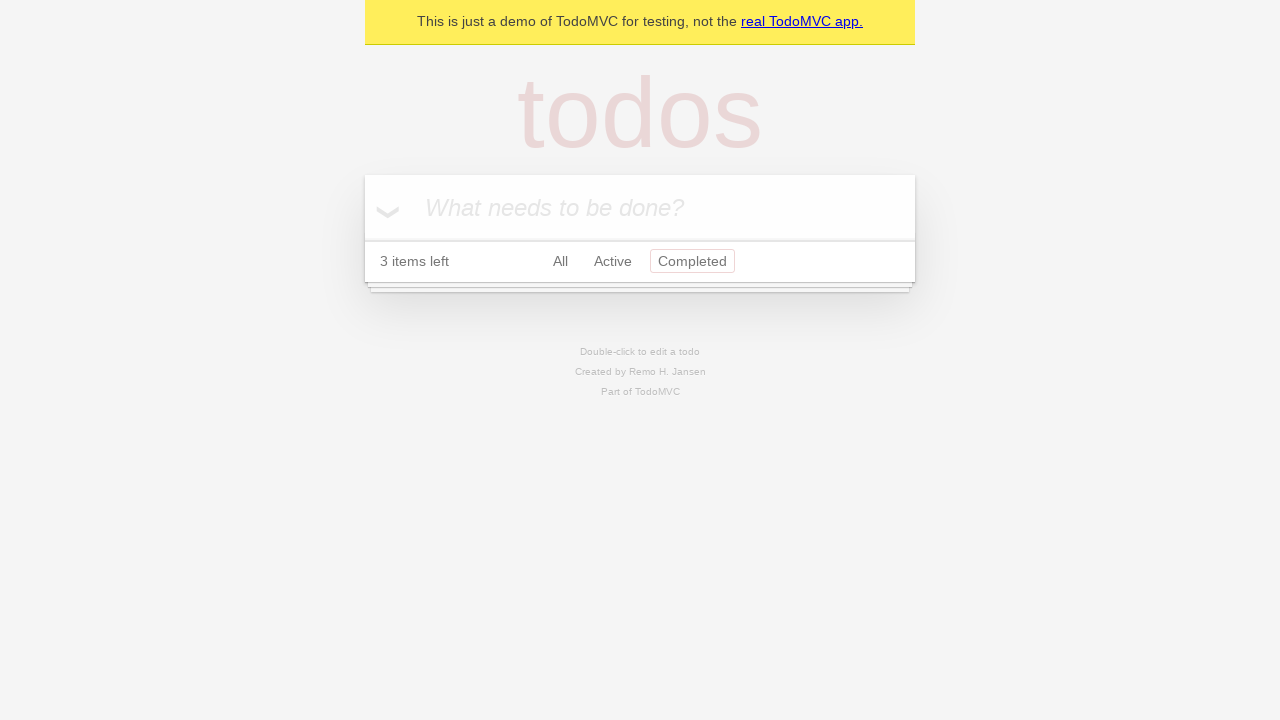